Tests the challenging DOM page by clicking three different styled buttons and verifying table content is accessible

Starting URL: https://the-internet.herokuapp.com/challenging_dom

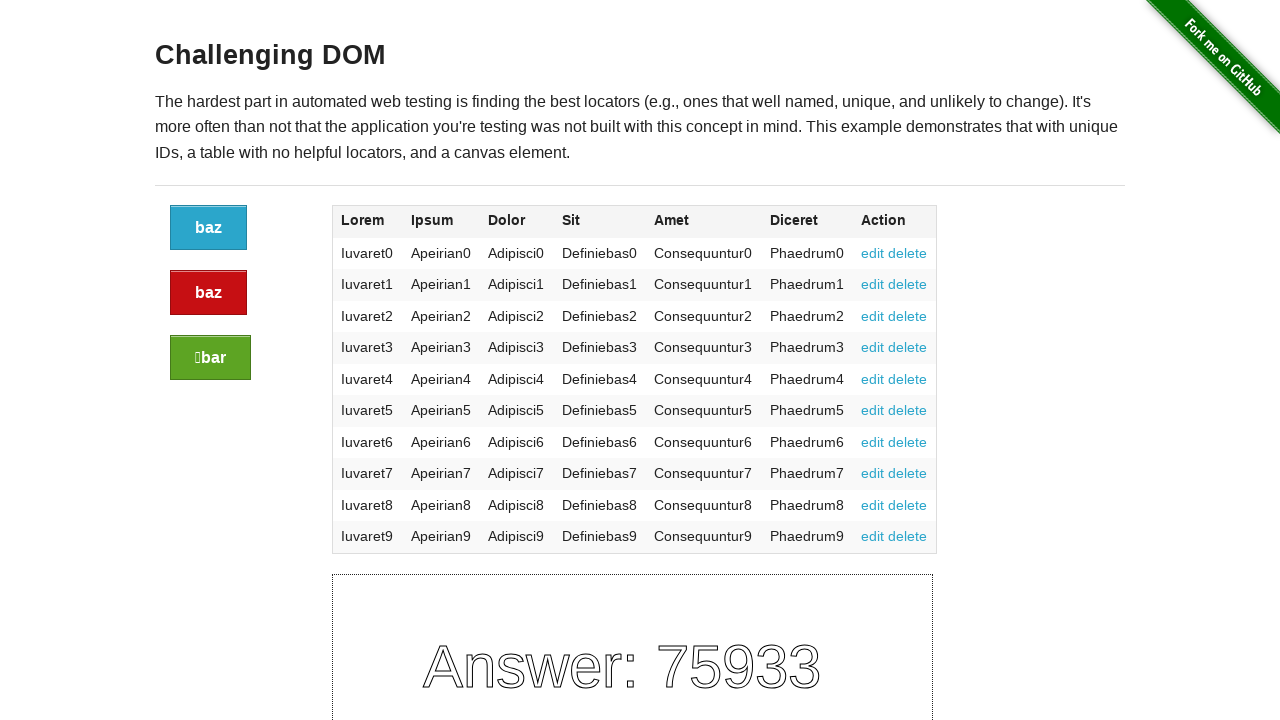

Clicked the default styled button at (208, 228) on a.button:not(.alert):not(.success)
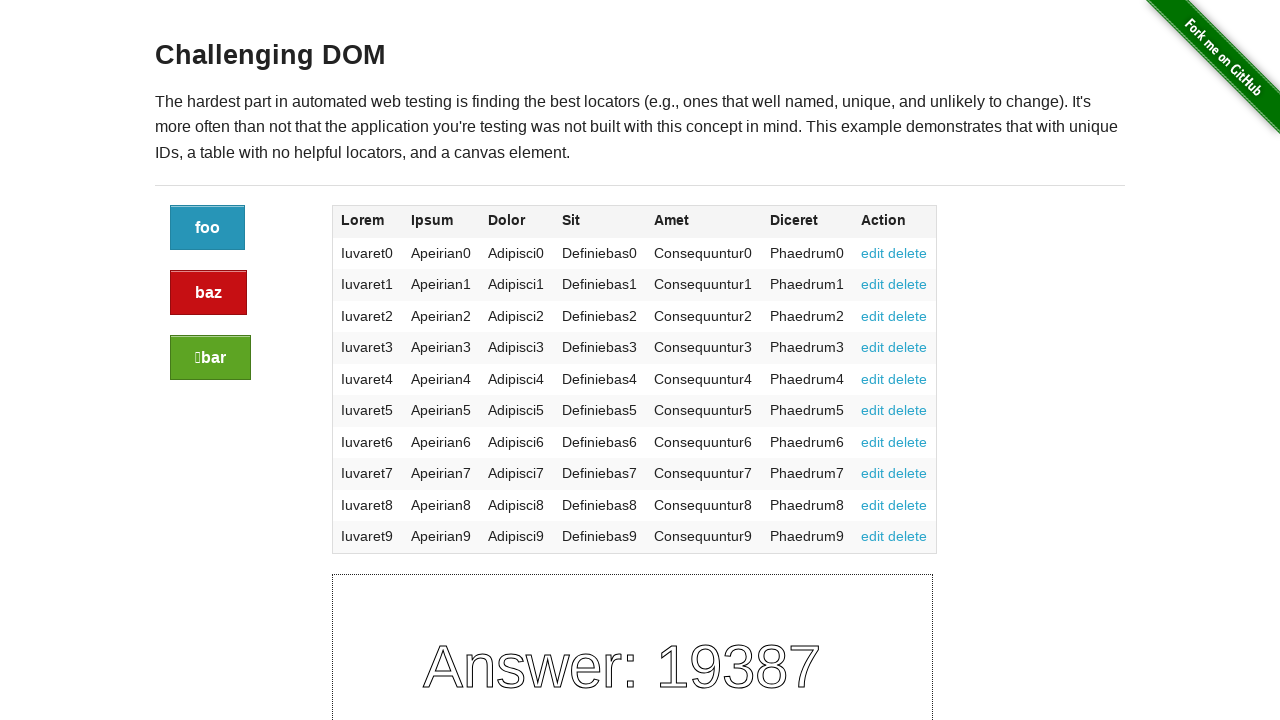

Clicked the alert styled button at (208, 293) on a.button.alert
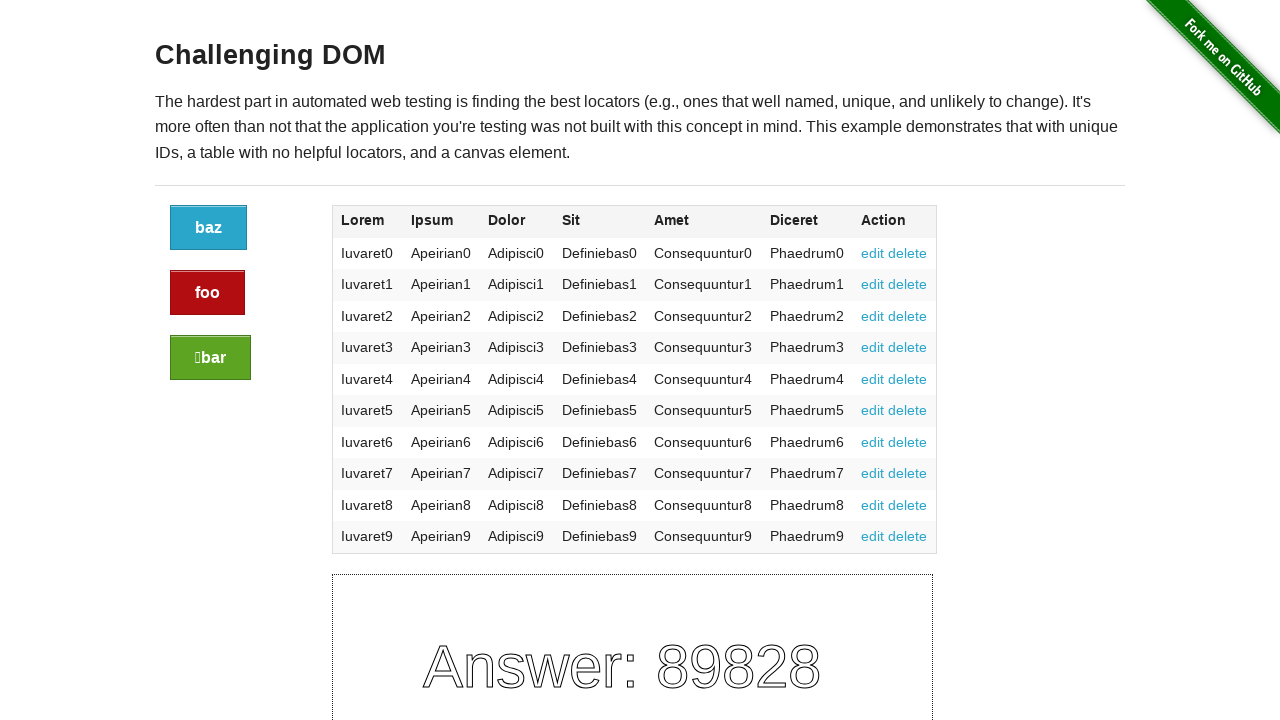

Clicked the success styled button at (210, 358) on a.button.success
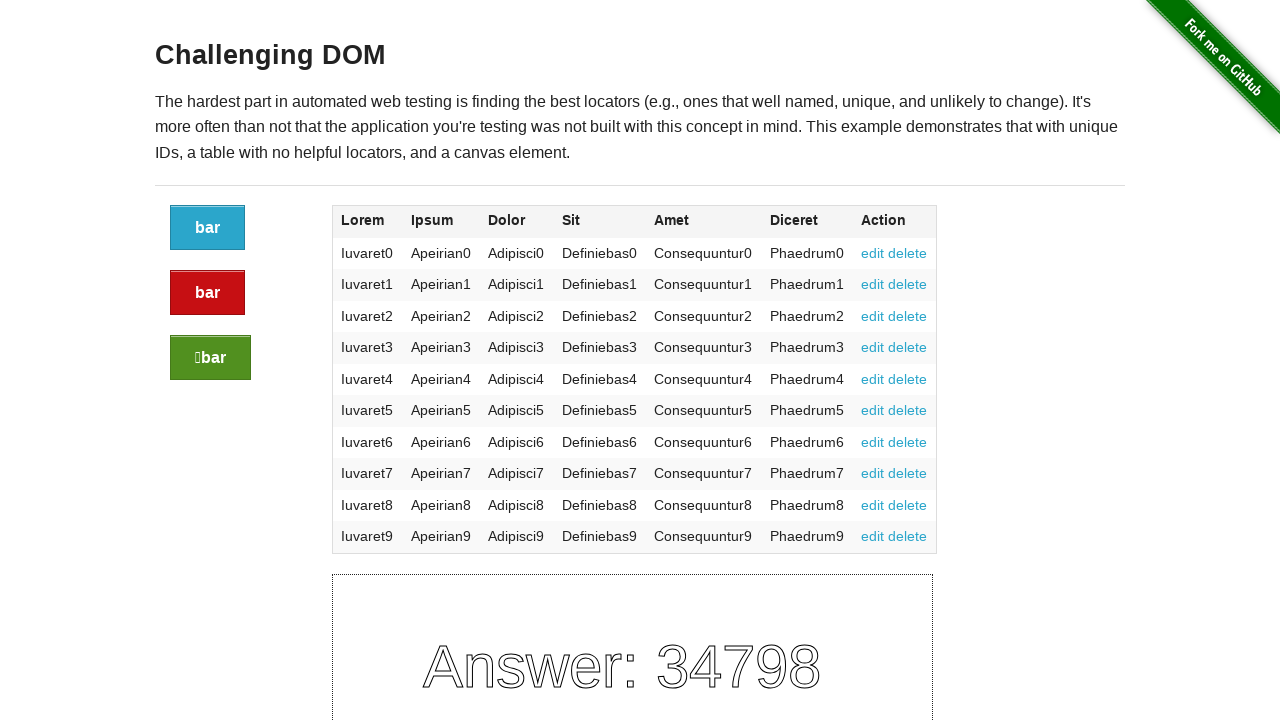

Waited for page to stabilize
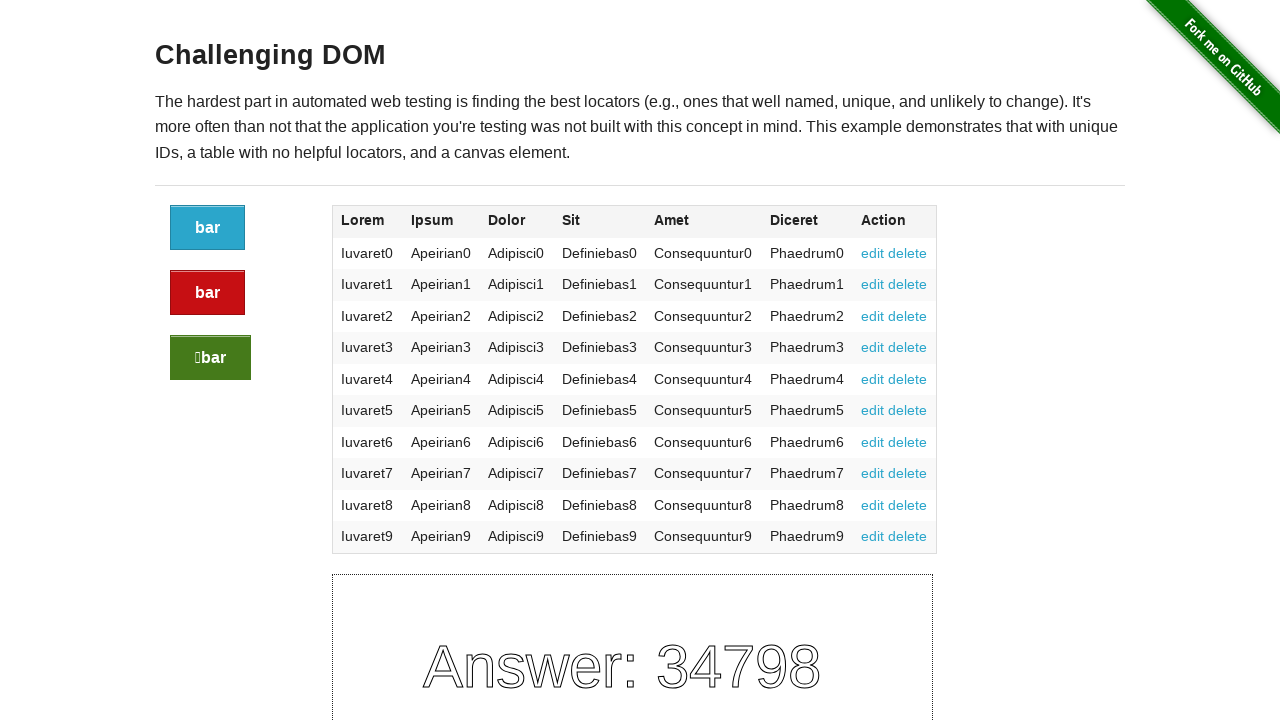

Verified table content is accessible
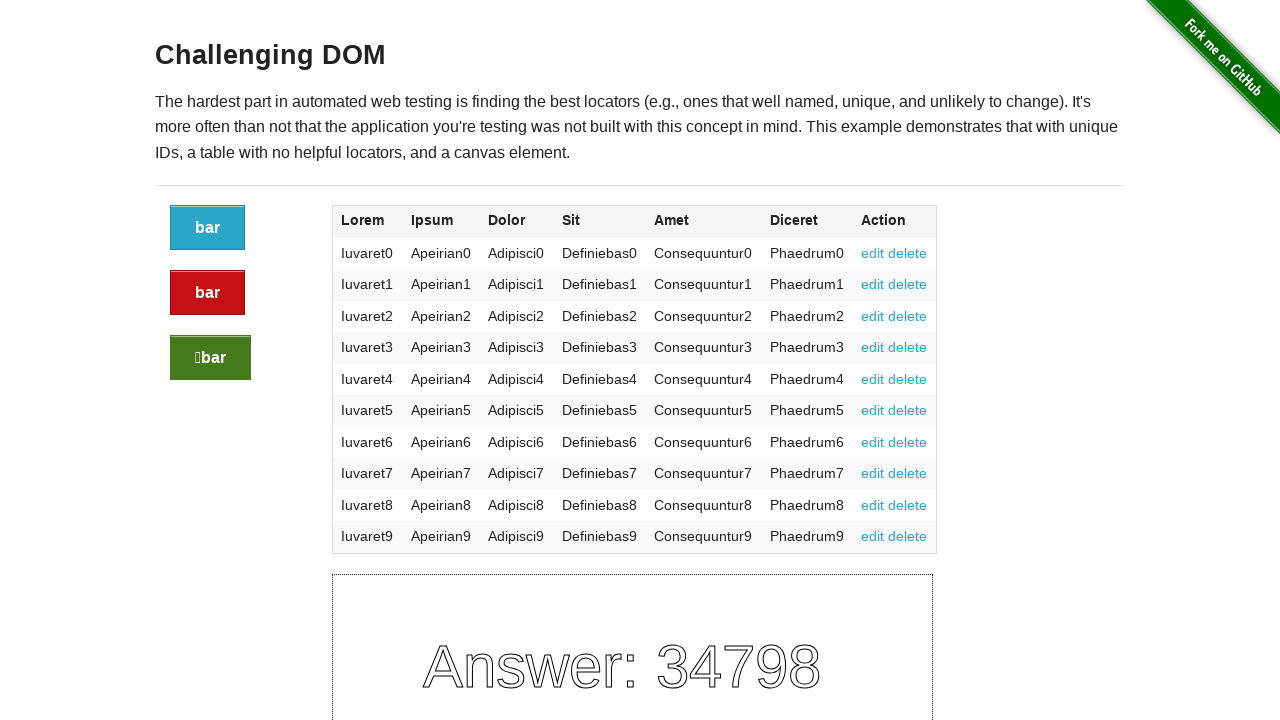

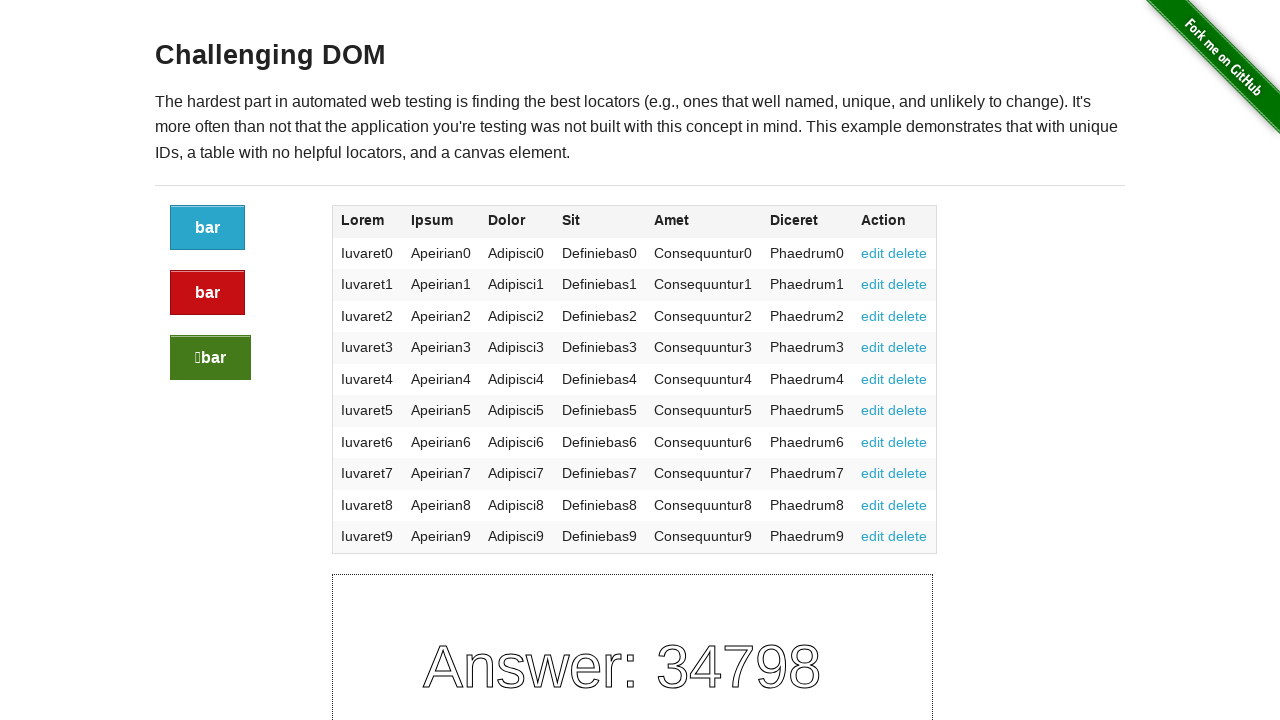